Tests that the filter links highlight correctly when selected

Starting URL: https://demo.playwright.dev/todomvc

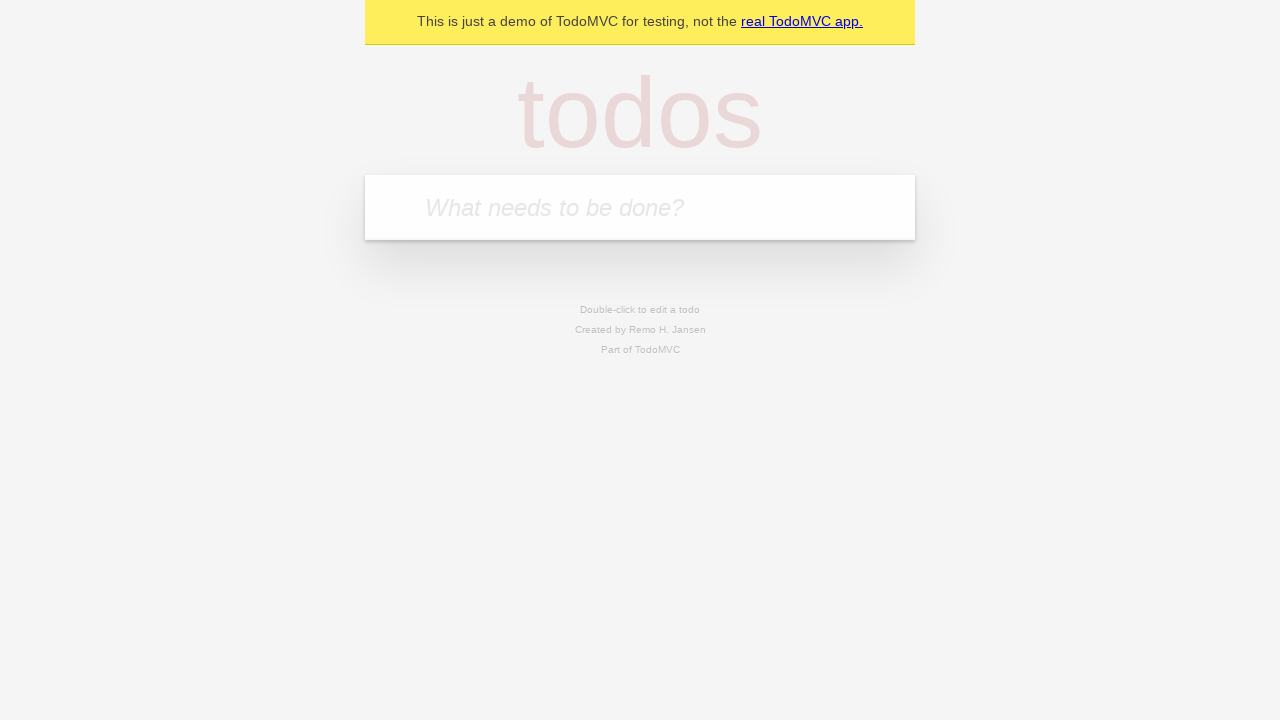

Filled todo input with 'buy some cheese' on internal:attr=[placeholder="What needs to be done?"i]
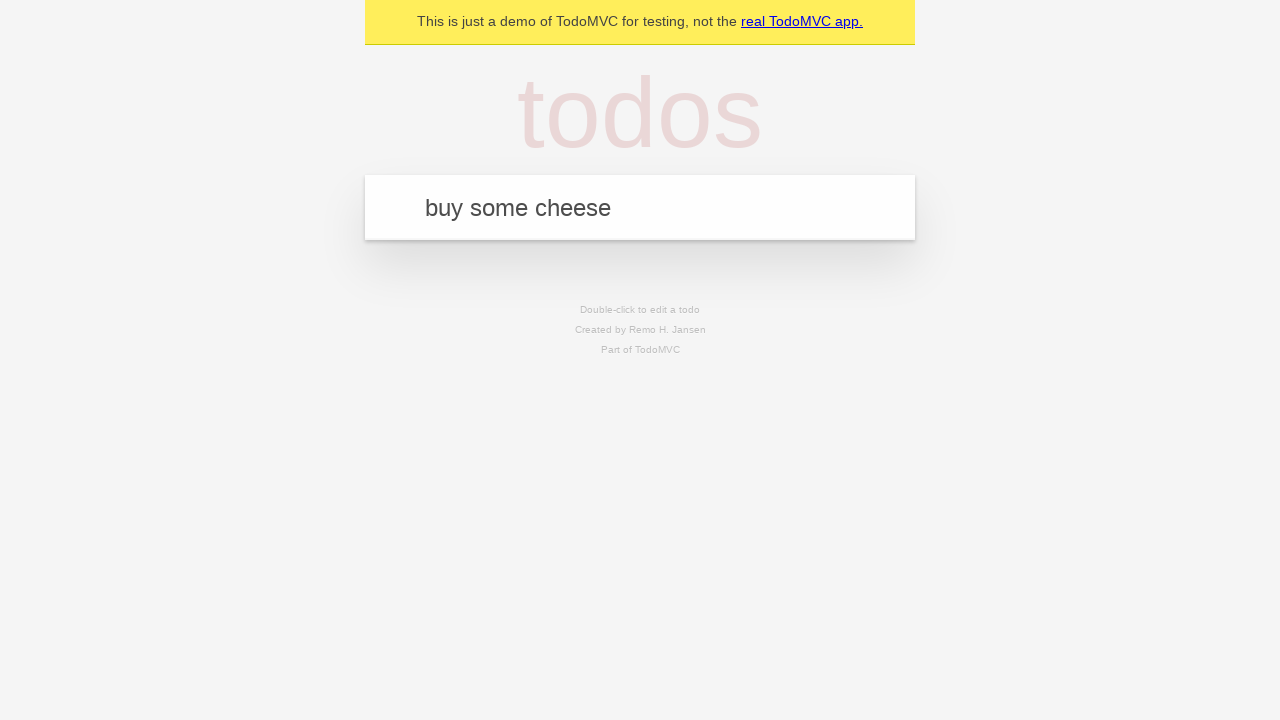

Pressed Enter to create todo 'buy some cheese' on internal:attr=[placeholder="What needs to be done?"i]
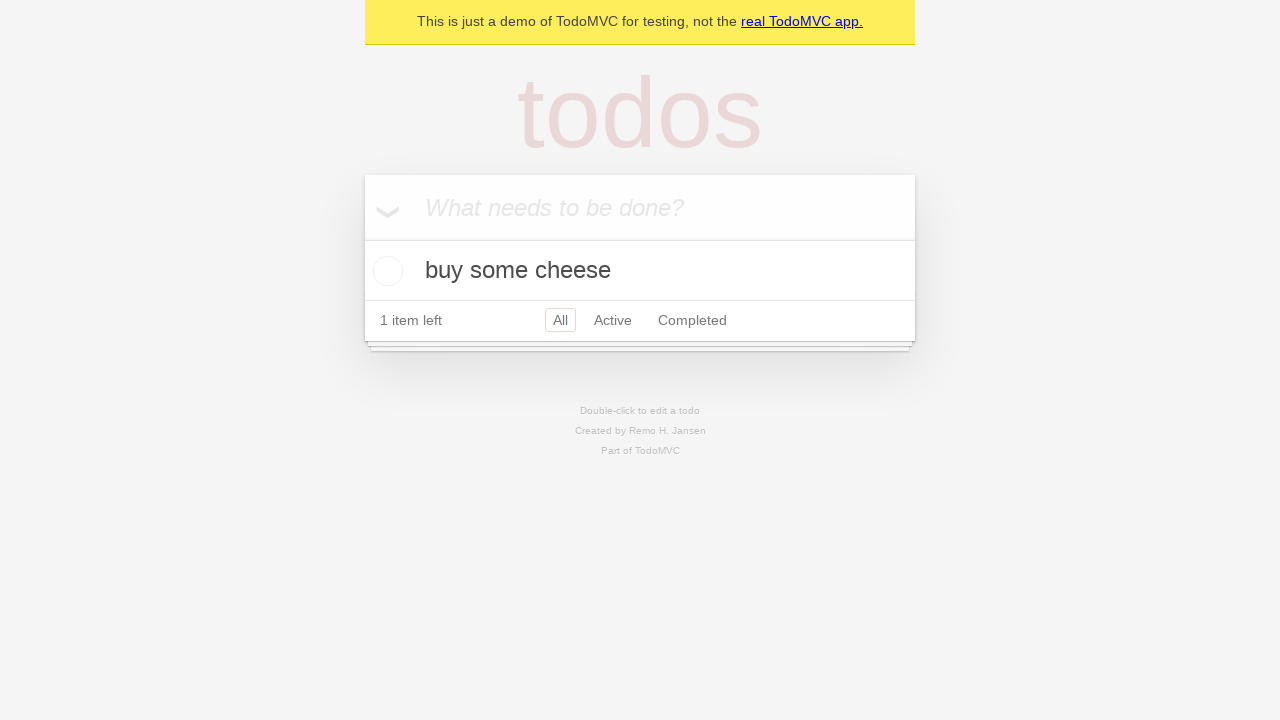

Filled todo input with 'feed the cat' on internal:attr=[placeholder="What needs to be done?"i]
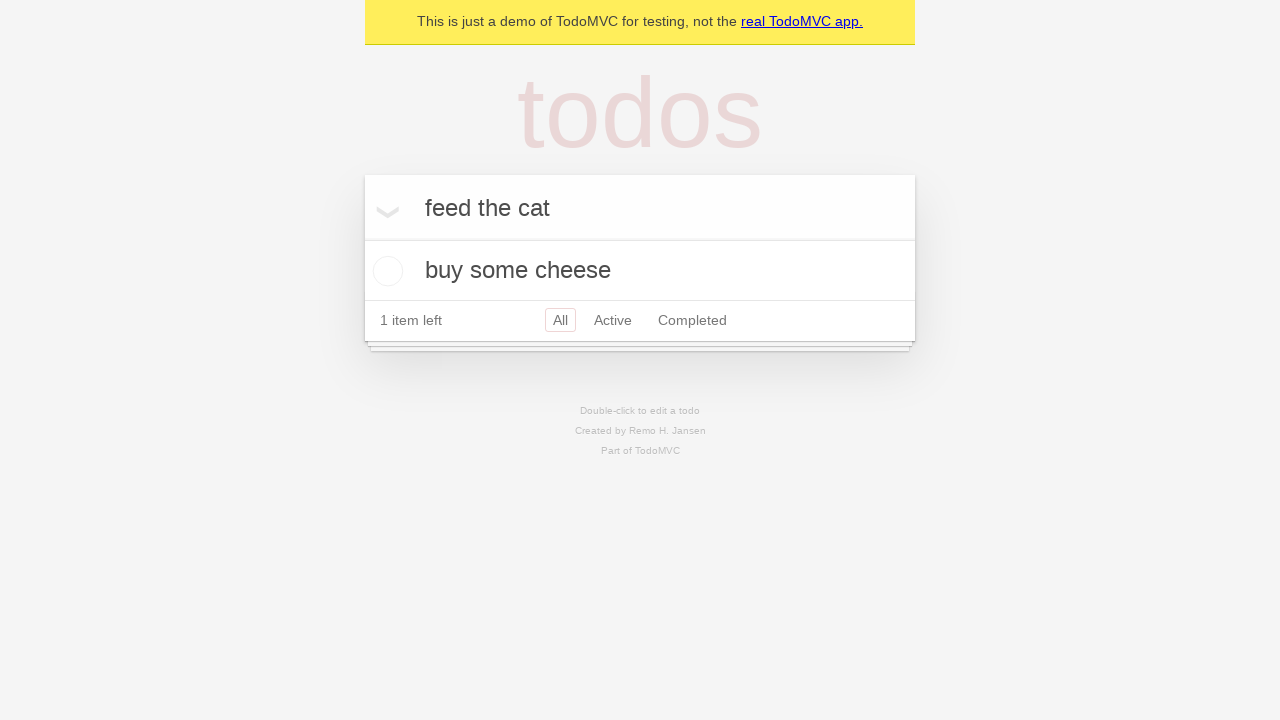

Pressed Enter to create todo 'feed the cat' on internal:attr=[placeholder="What needs to be done?"i]
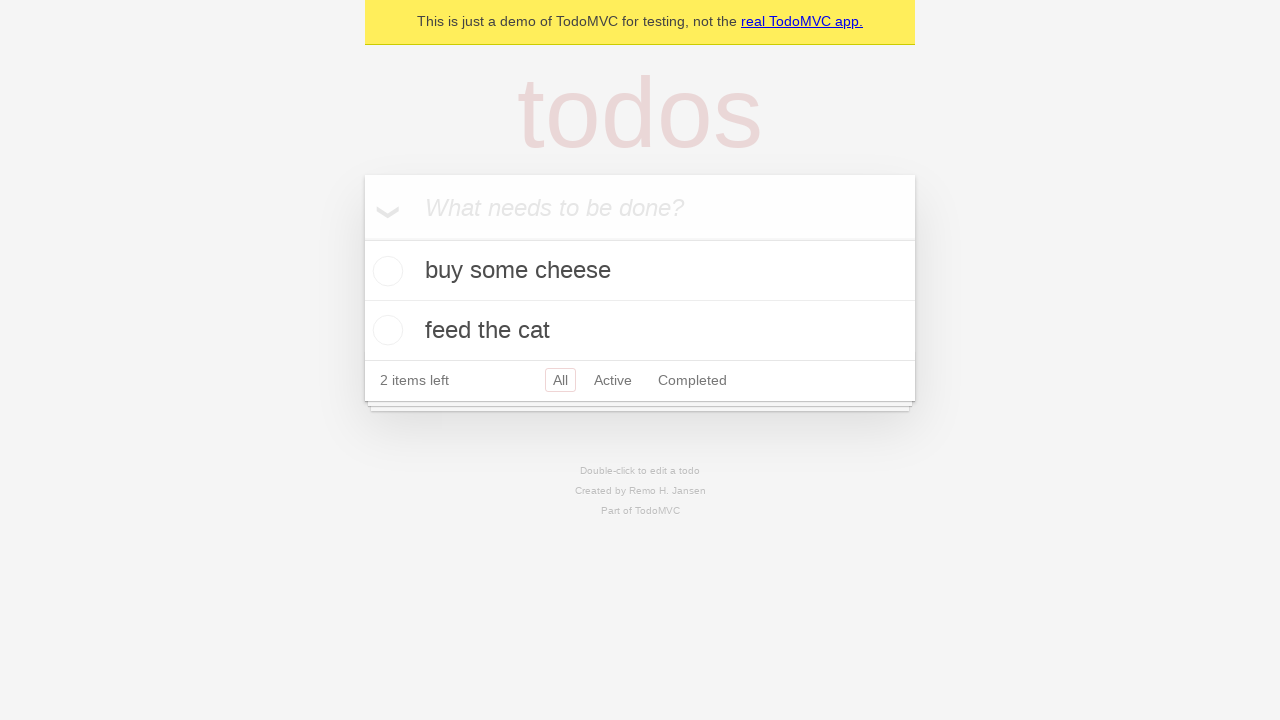

Filled todo input with 'book a doctors appointment' on internal:attr=[placeholder="What needs to be done?"i]
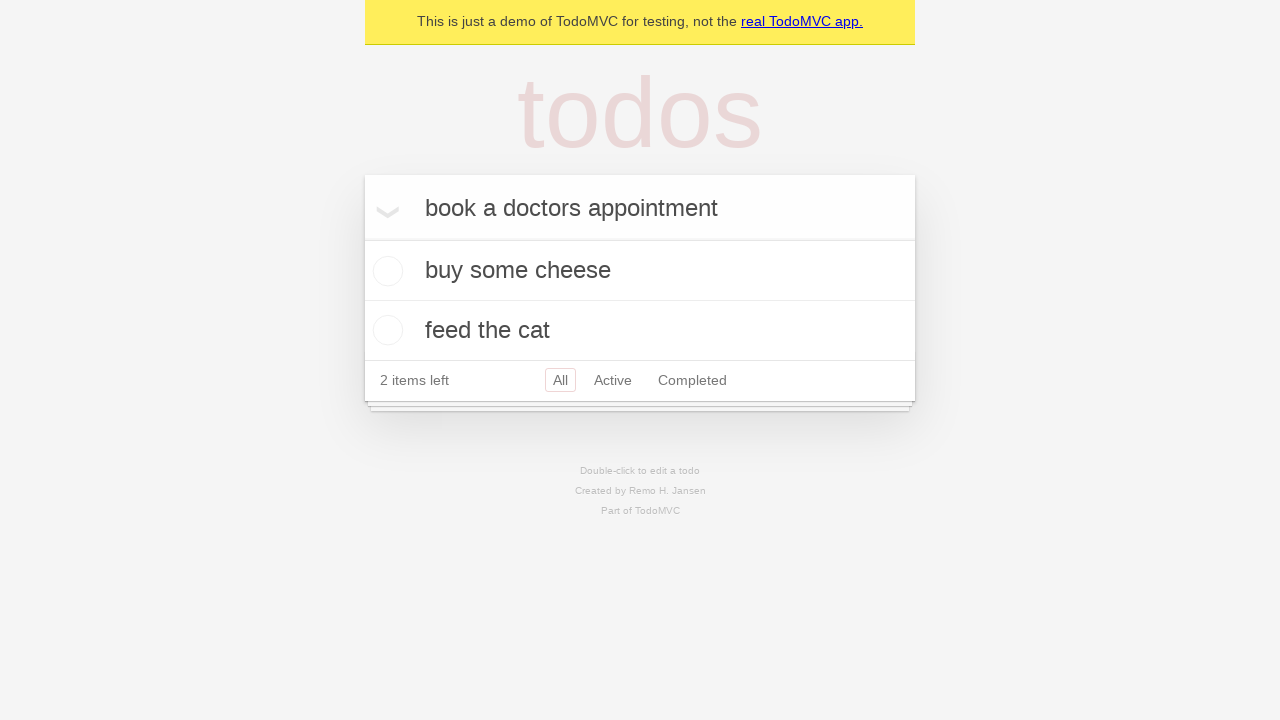

Pressed Enter to create todo 'book a doctors appointment' on internal:attr=[placeholder="What needs to be done?"i]
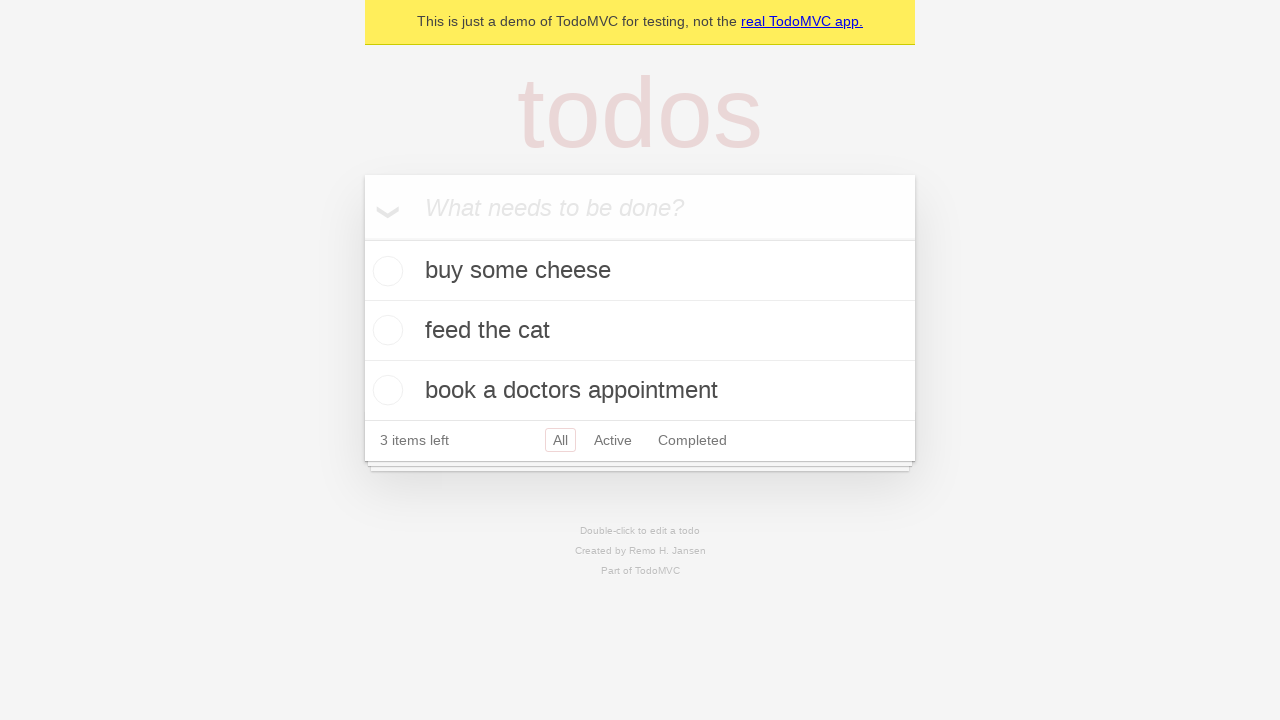

Waited for third todo item to be visible
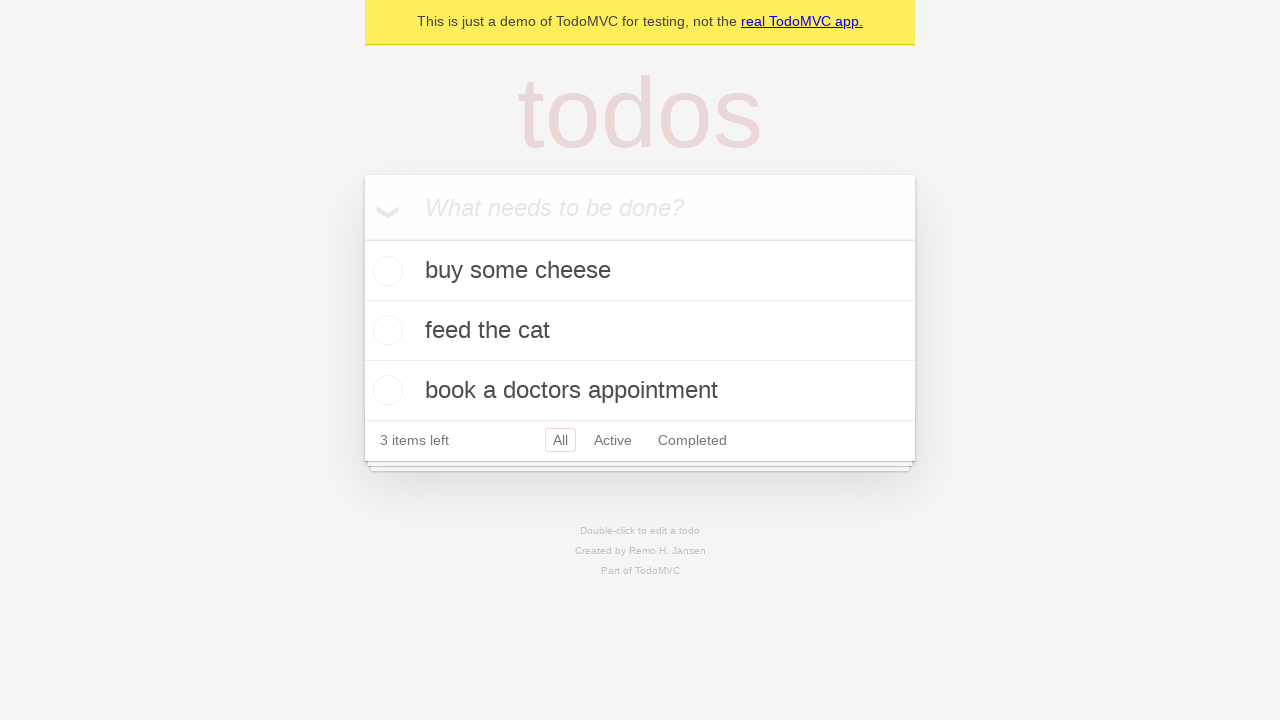

Clicked Active filter link at (613, 440) on internal:role=link[name="Active"i]
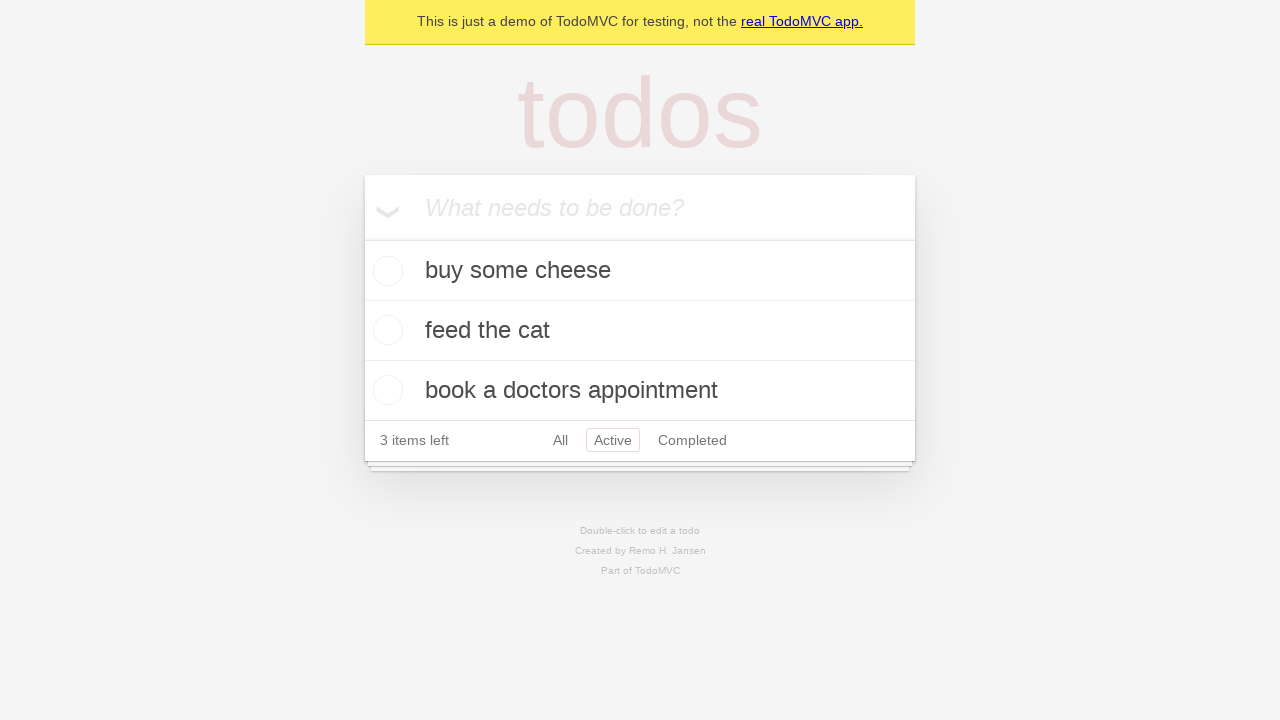

Clicked Completed filter link at (692, 440) on internal:role=link[name="Completed"i]
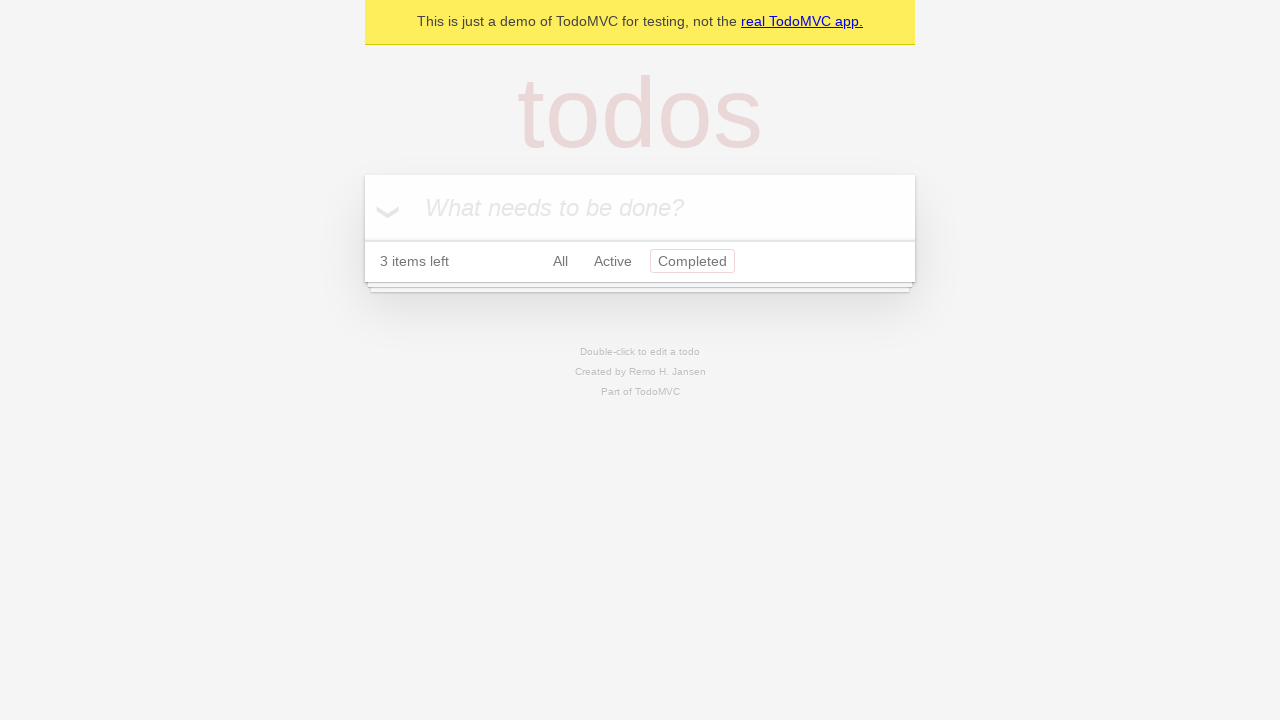

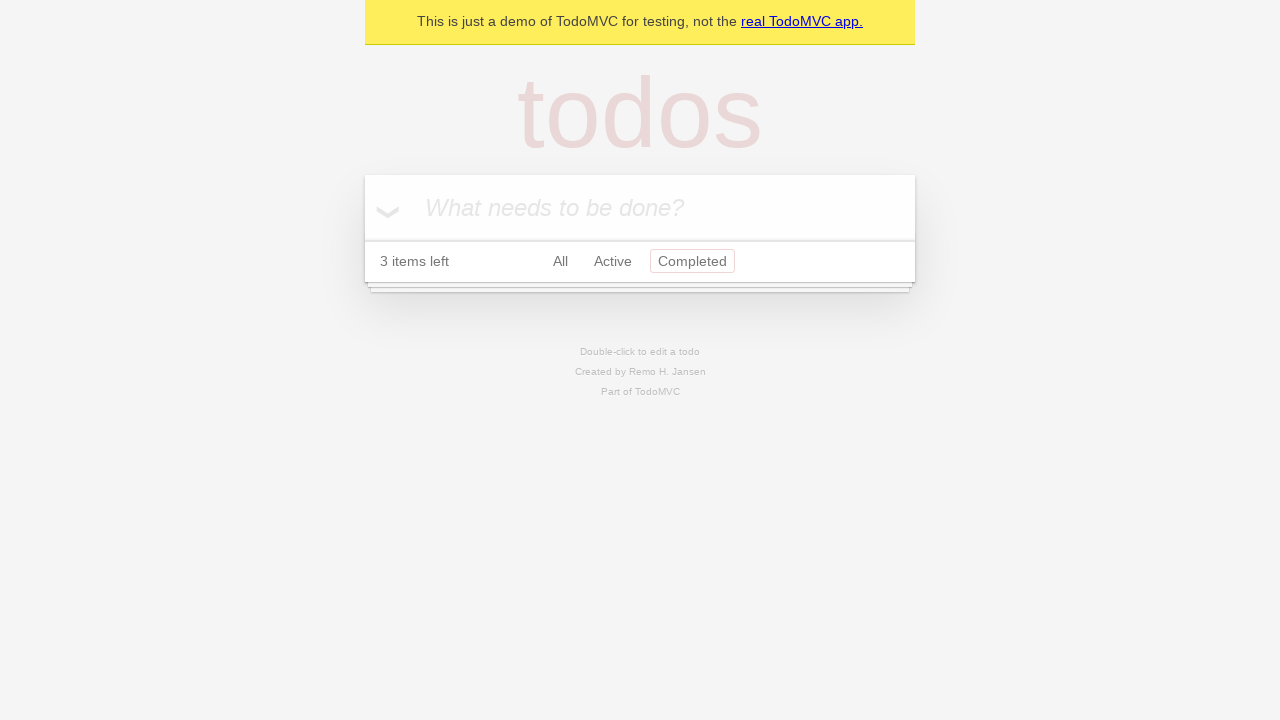